Tests checkbox functionality by navigating to the checkboxes page and verifying the default state of two checkboxes - one should be selected and one should not be selected

Starting URL: https://the-internet.herokuapp.com/

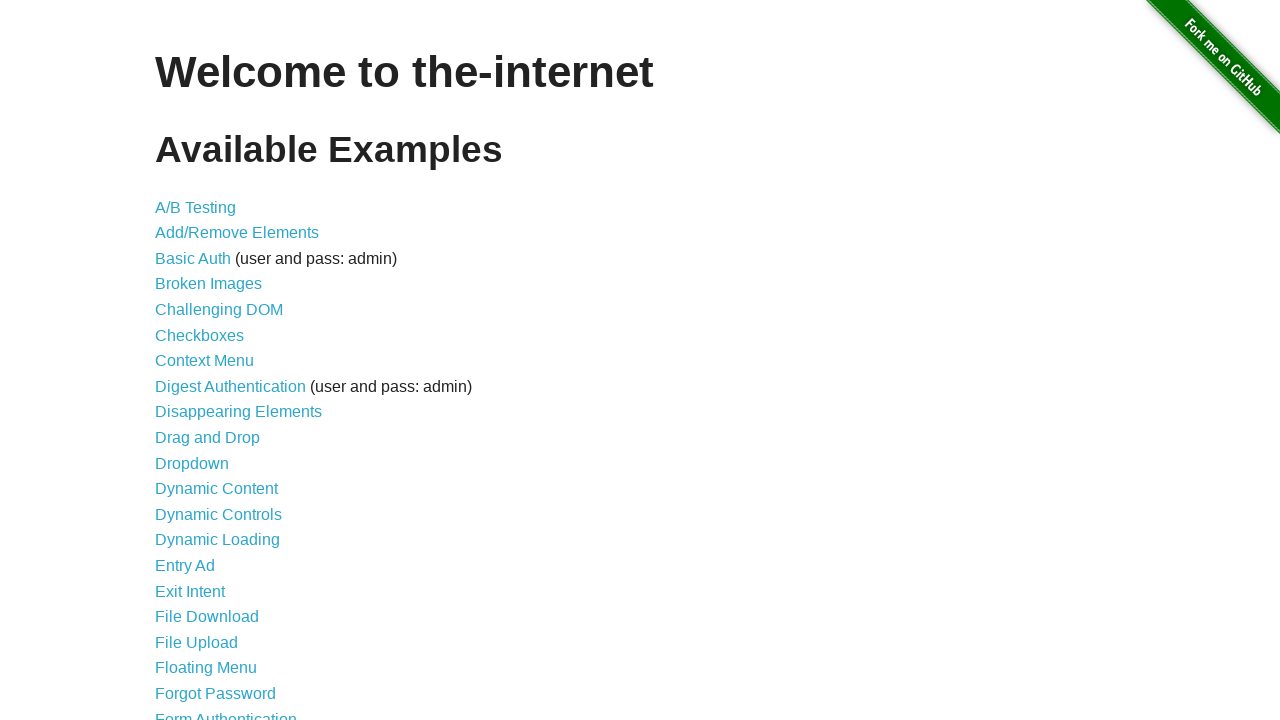

Clicked on the checkboxes link at (200, 335) on a[href='/checkboxes']
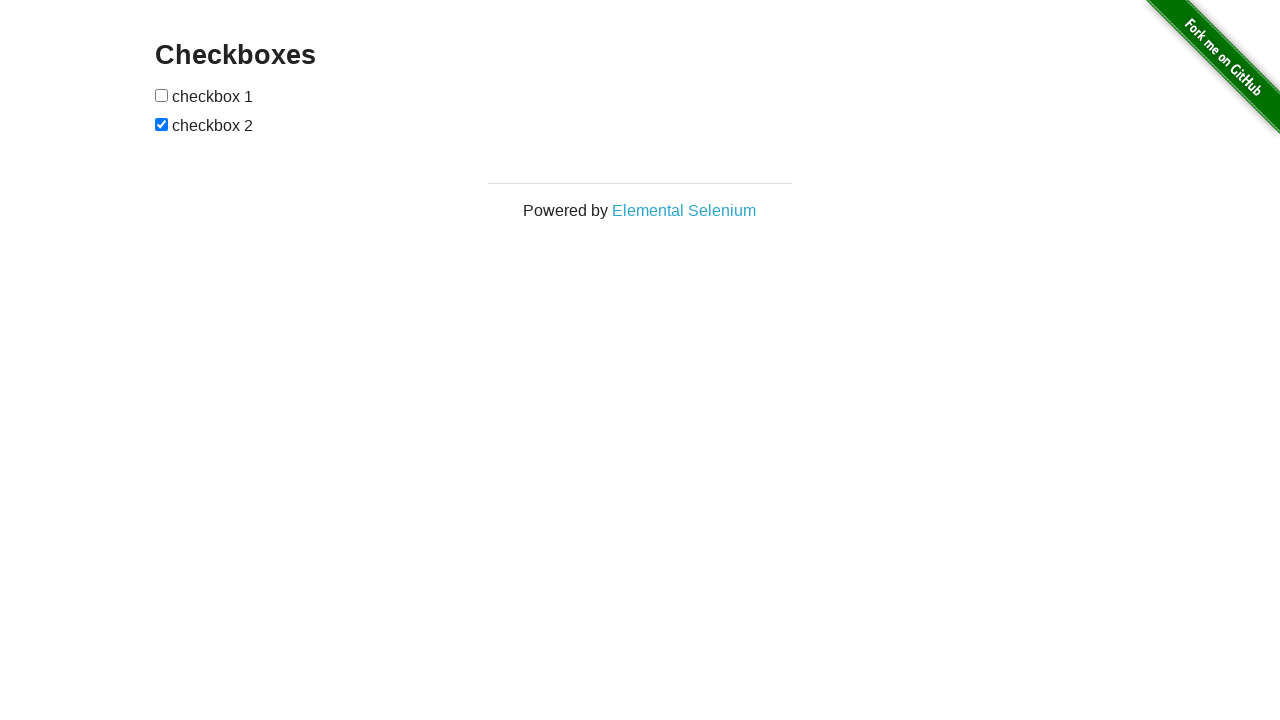

Checkboxes page loaded and checkbox elements are visible
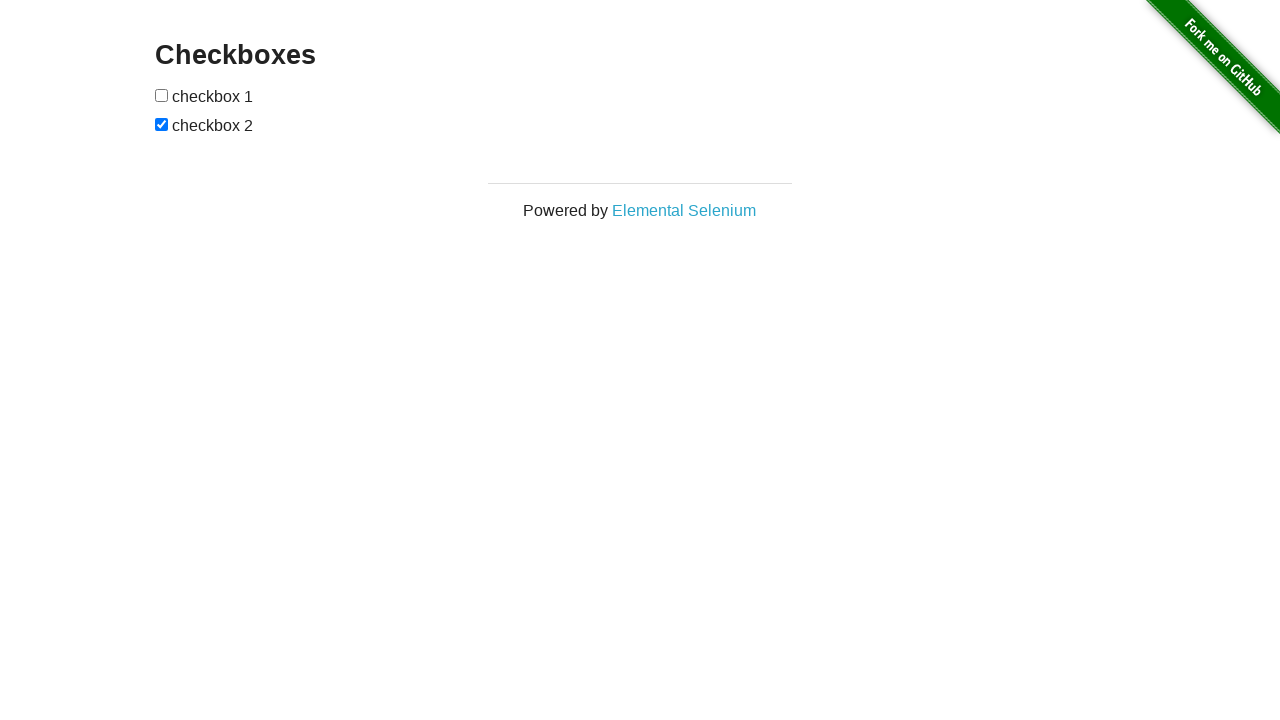

Located first checkbox element
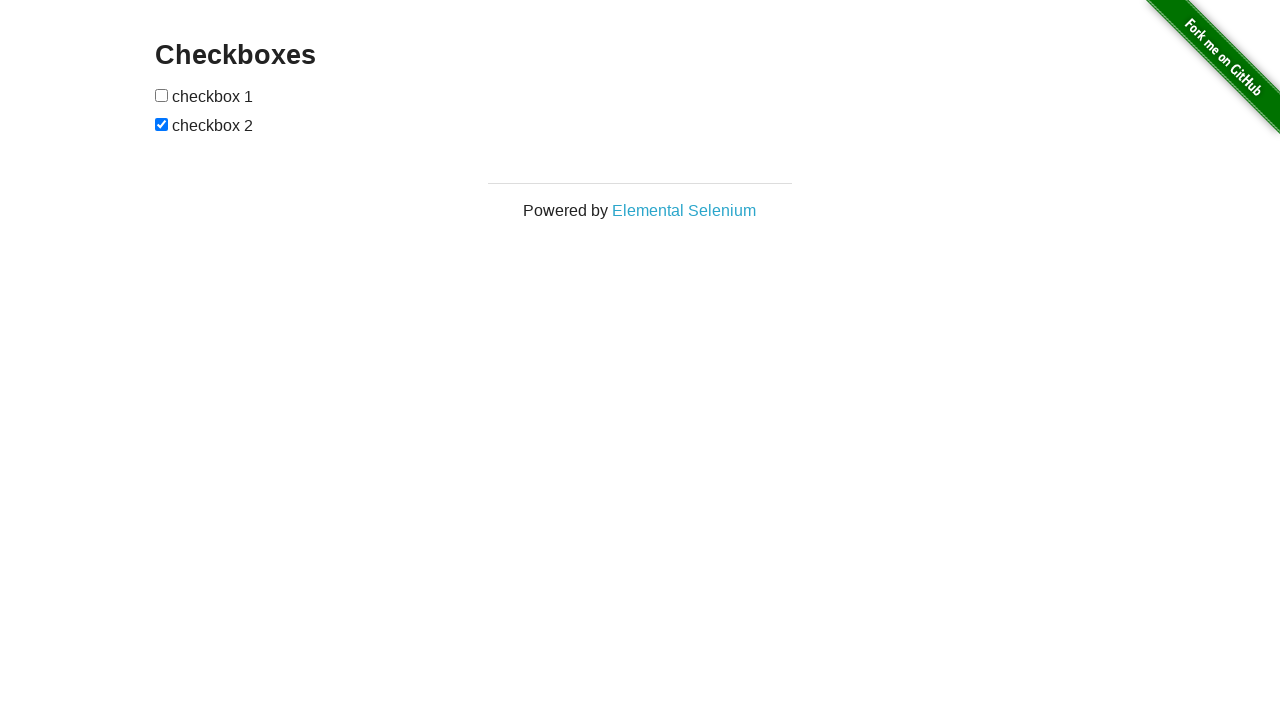

Located second checkbox element
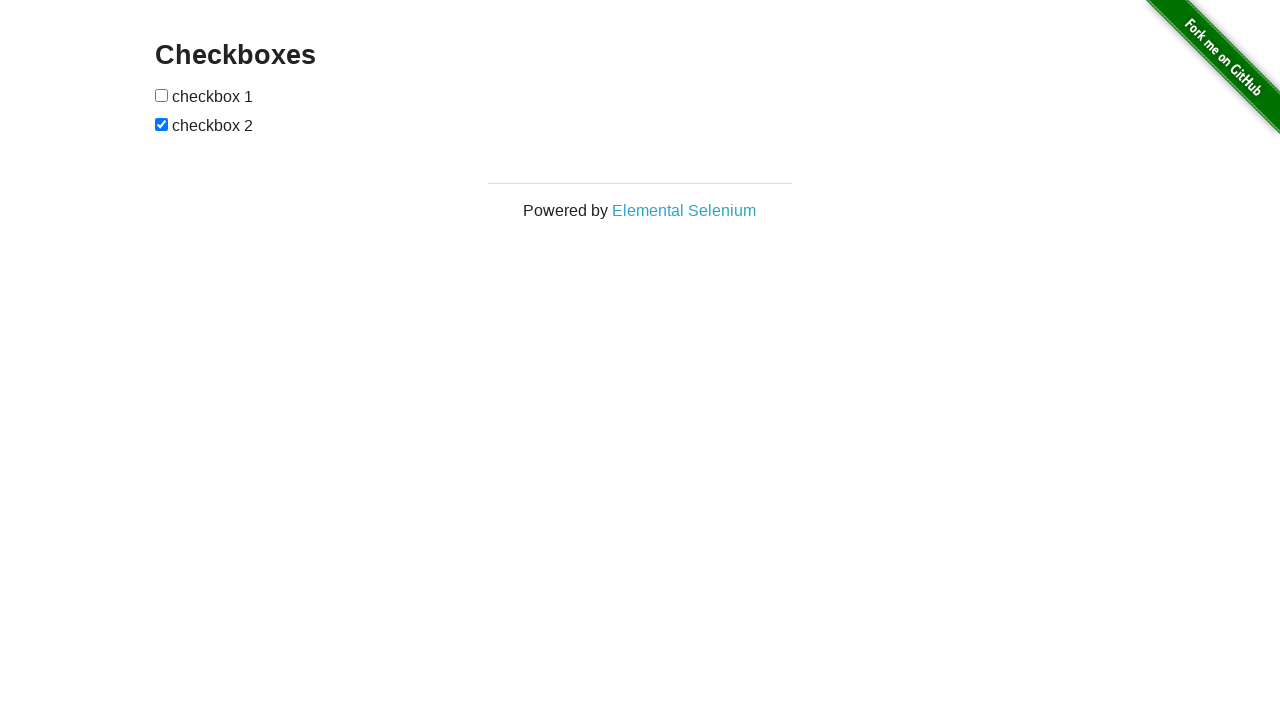

Verified that first checkbox is not selected
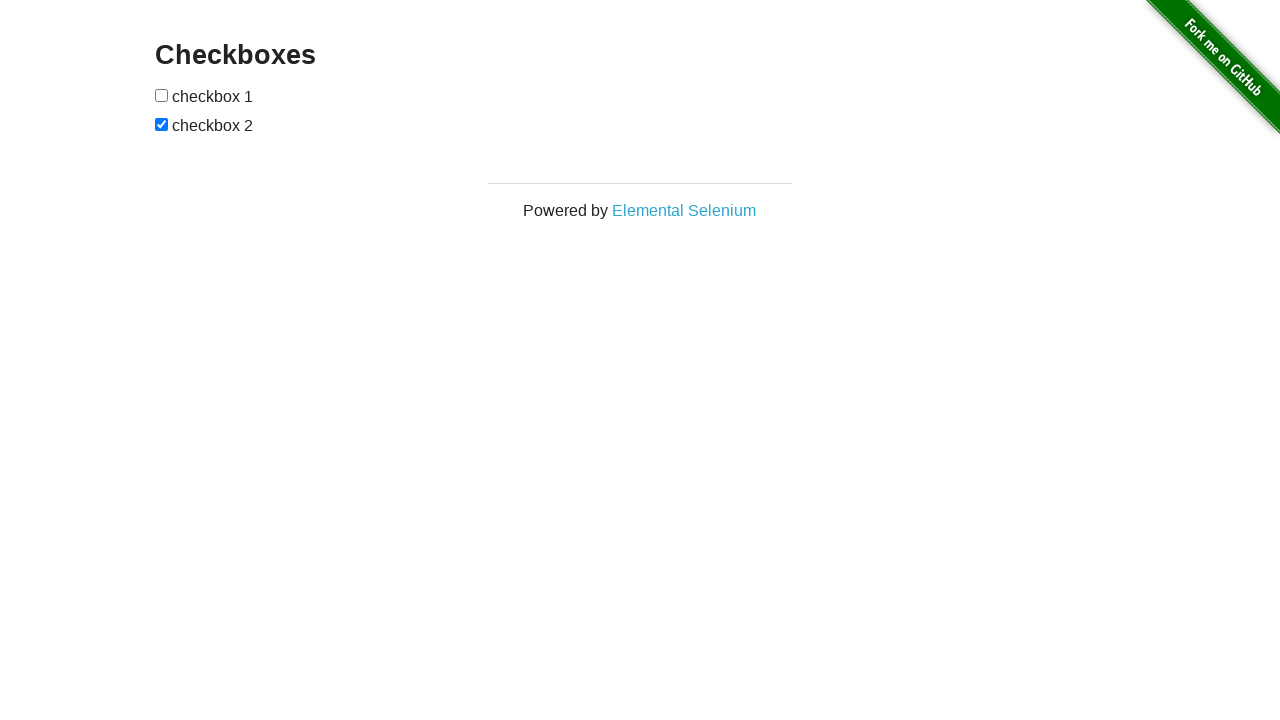

Verified that second checkbox is selected
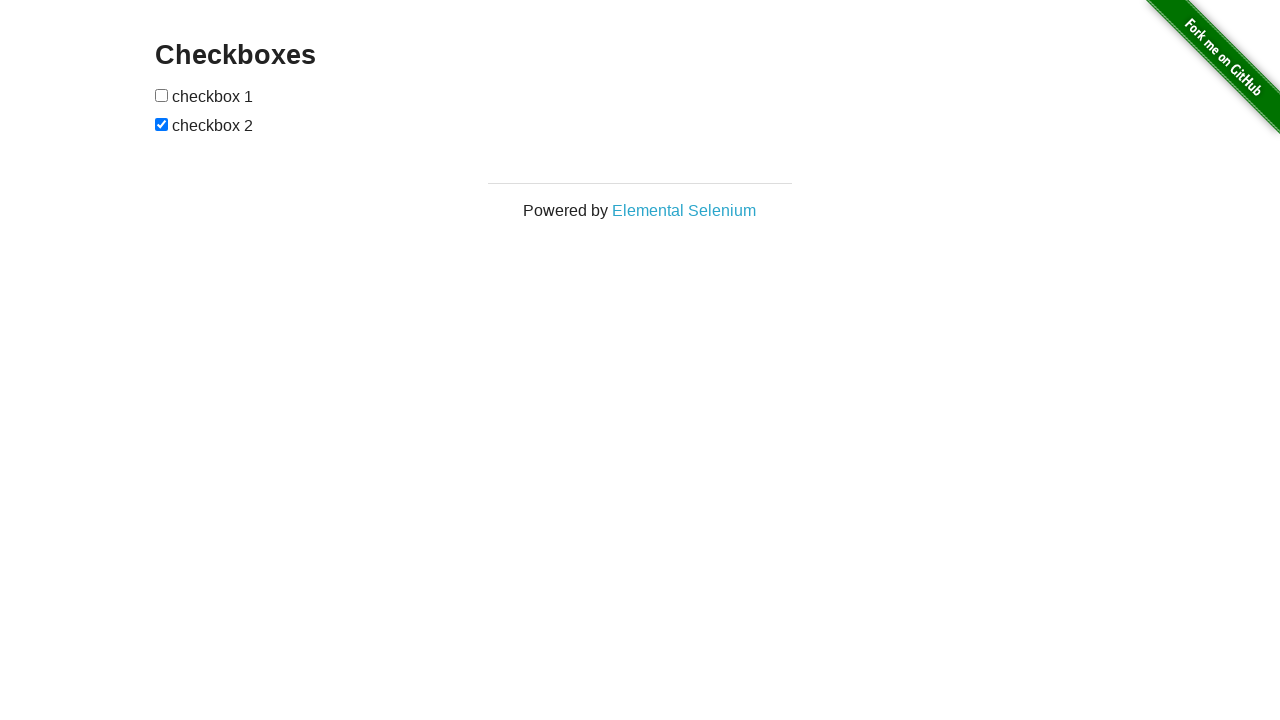

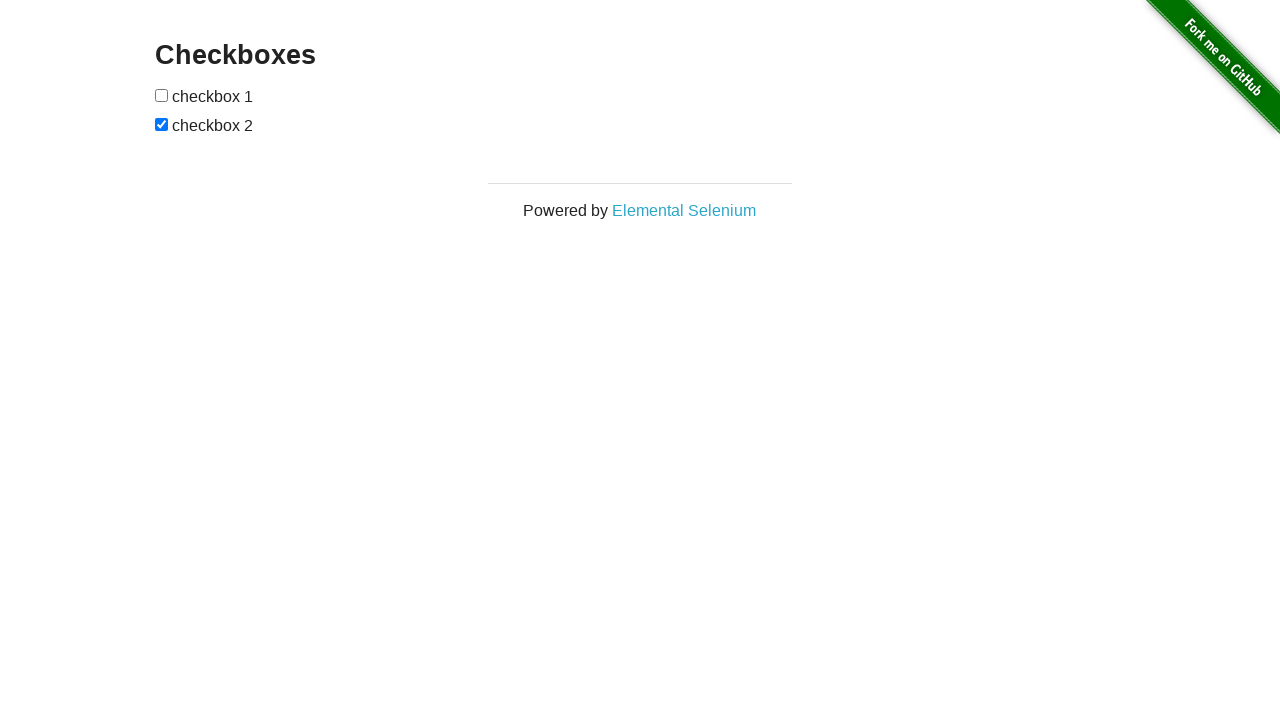